Tests user registration flow by clicking Register link, filling out the registration form with personal details, and submitting to create a new account

Starting URL: https://parabank.parasoft.com/parabank/index.htm

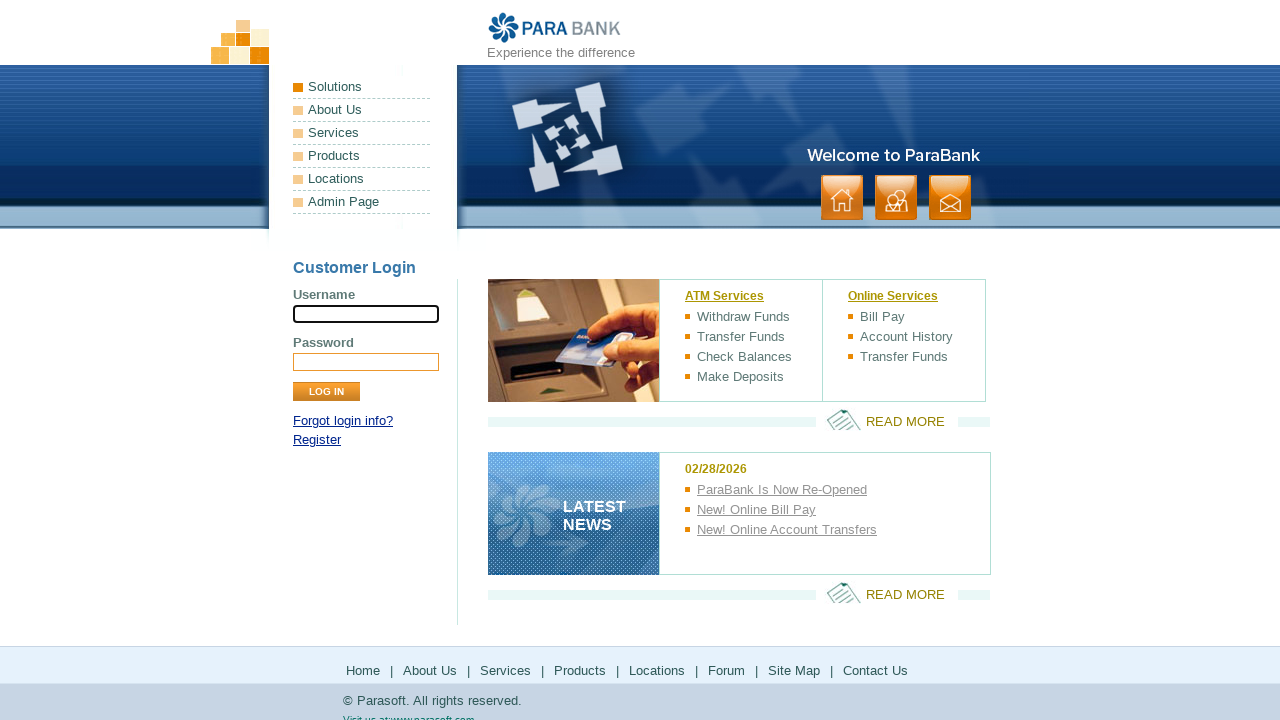

Clicked Register link to navigate to registration page at (317, 440) on xpath=//a[text()='Register']
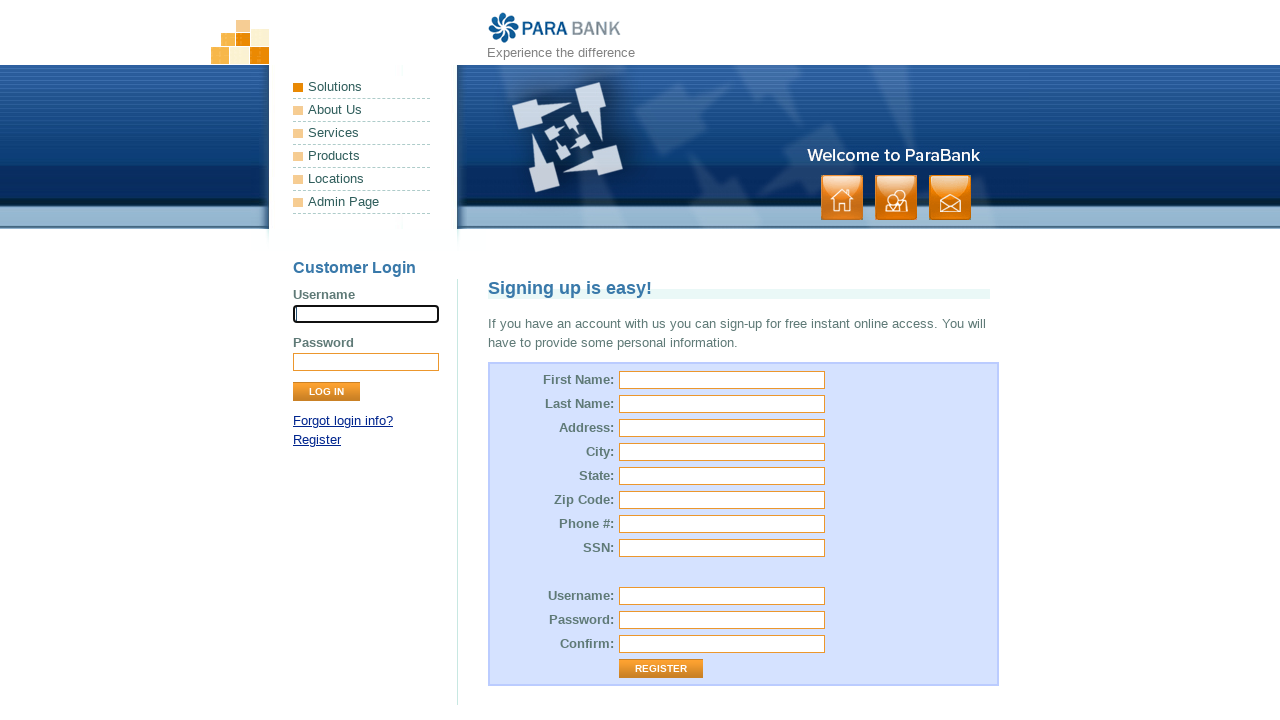

Filled first name field with 'AliceNew' on #customer\.firstName
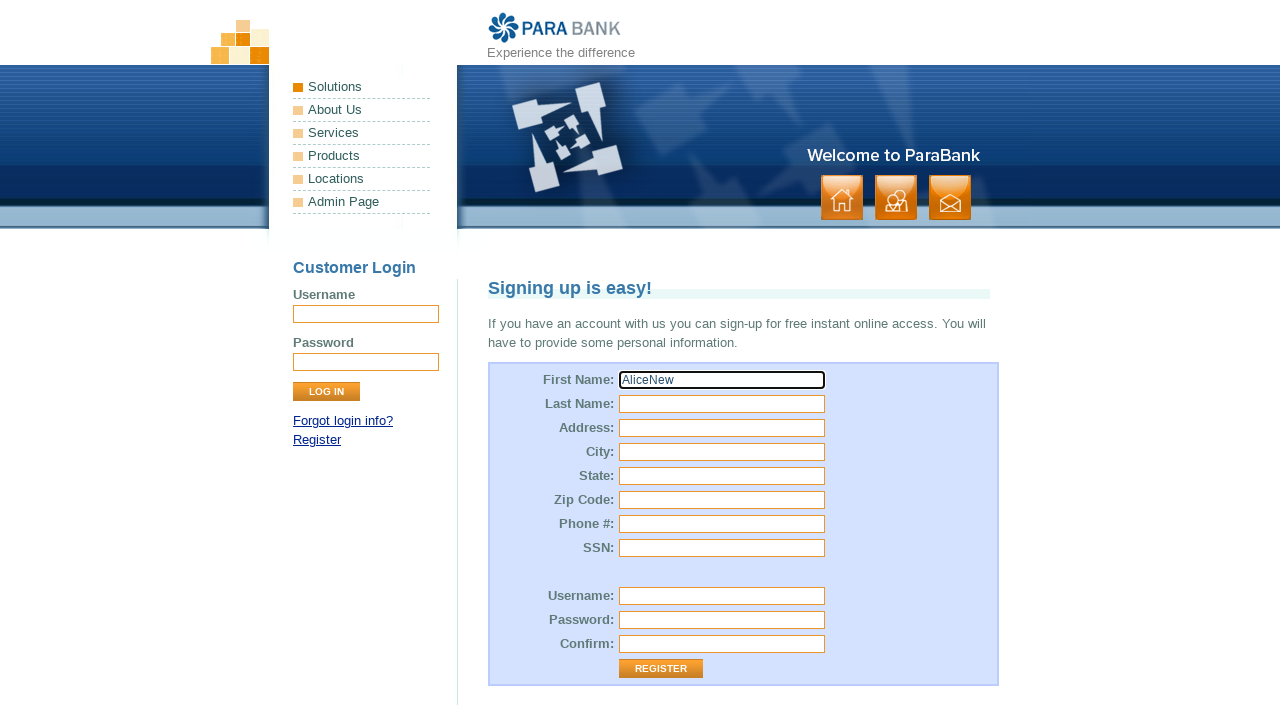

Filled last name field with 'SmithTest' on #customer\.lastName
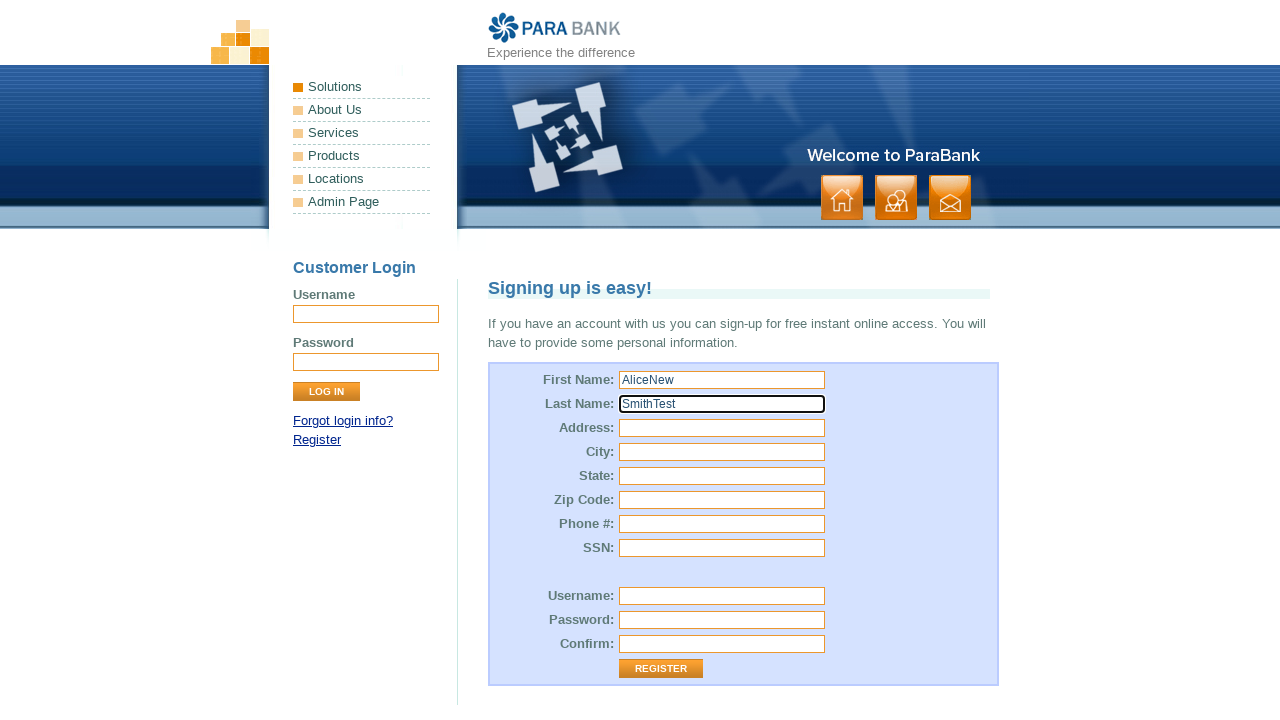

Filled street address field with '456 Oak Avenue' on #customer\.address\.street
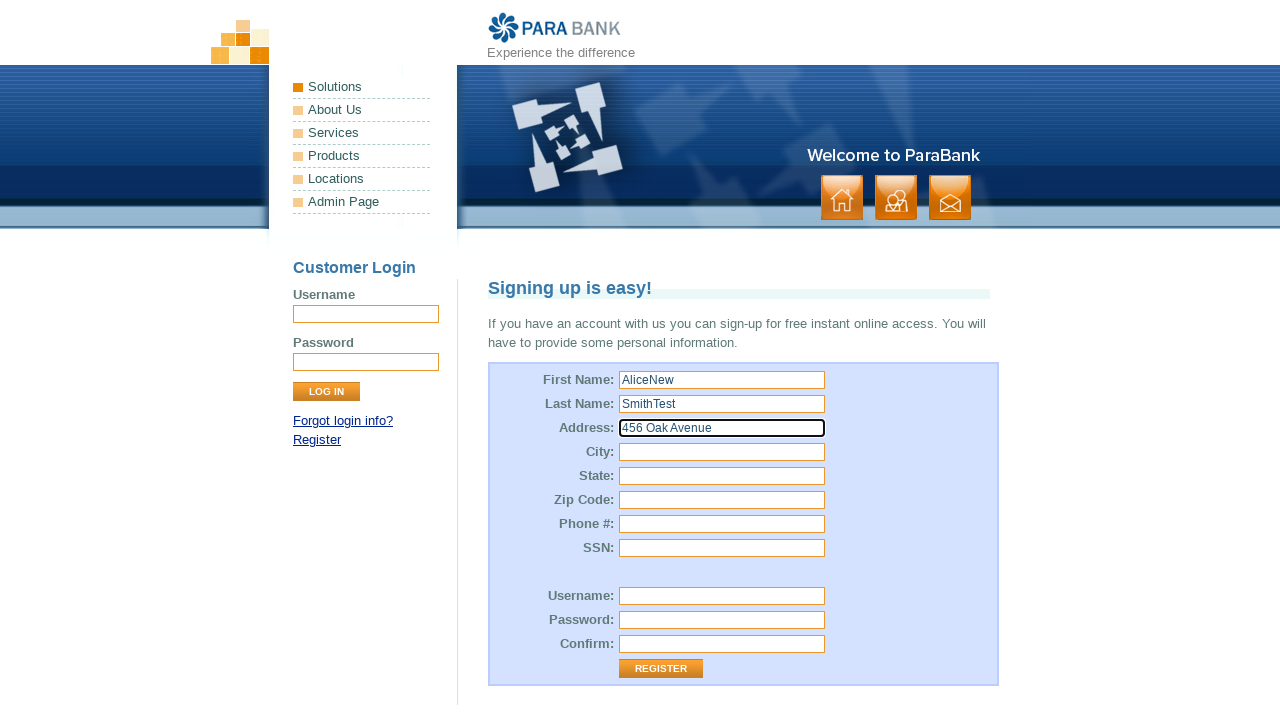

Filled city field with 'Chicago' on #customer\.address\.city
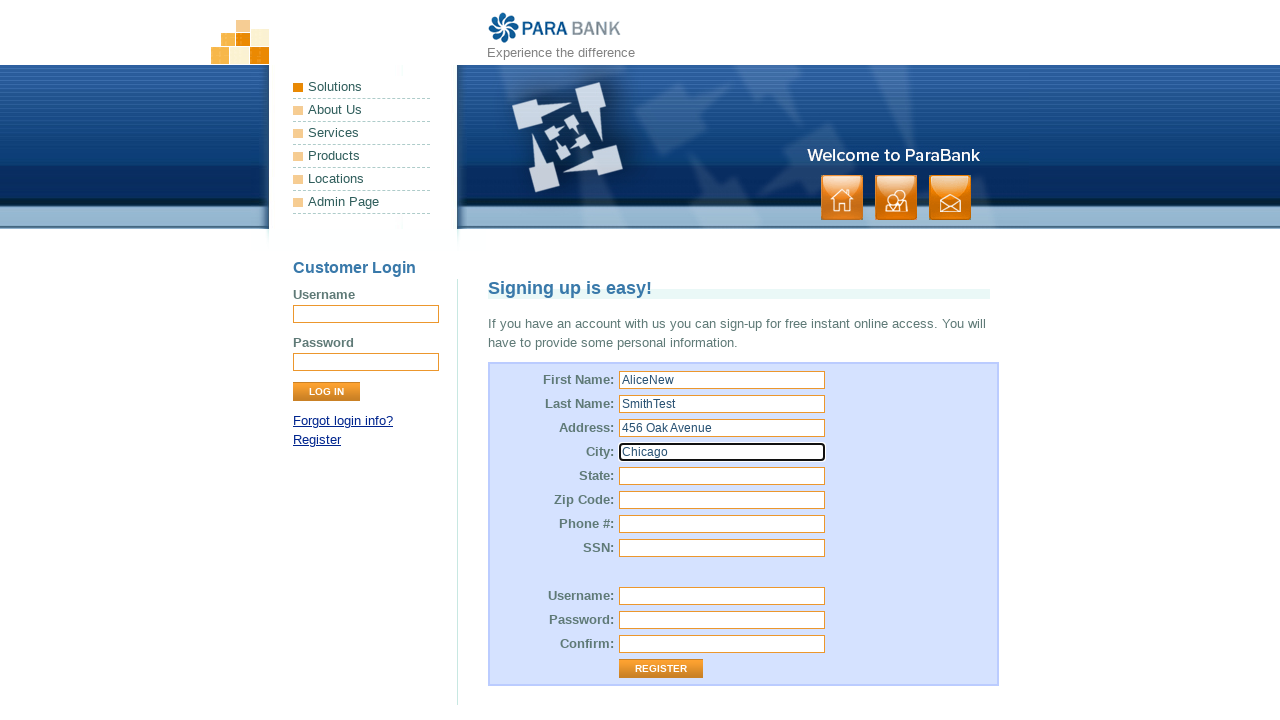

Filled state field with 'Illinois' on #customer\.address\.state
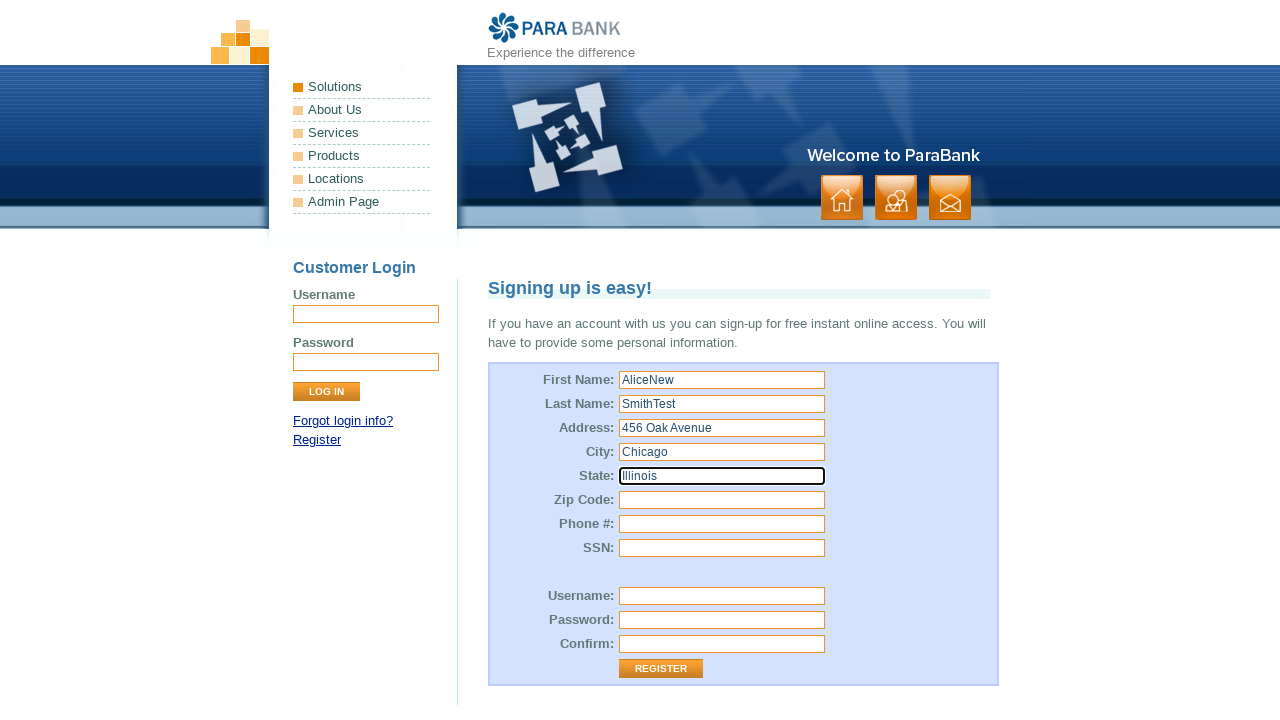

Filled zip code field with '60601' on #customer\.address\.zipCode
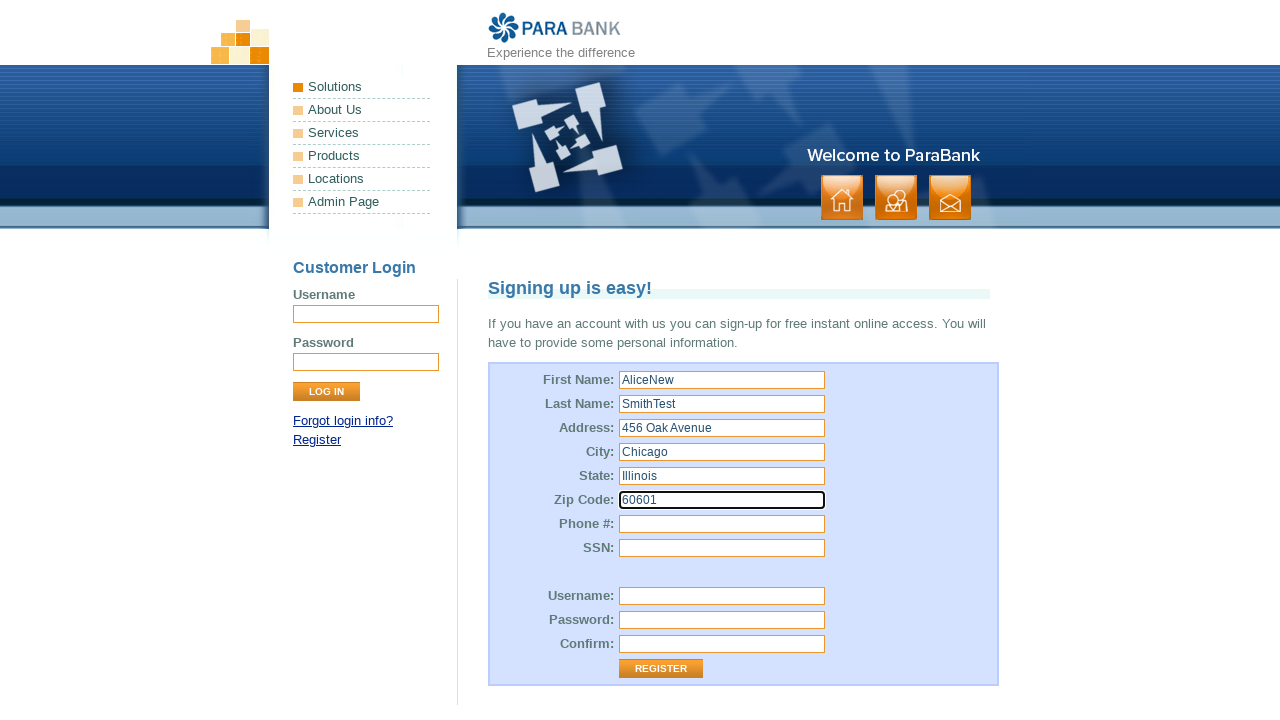

Filled phone number field with '3125559876' on #customer\.phoneNumber
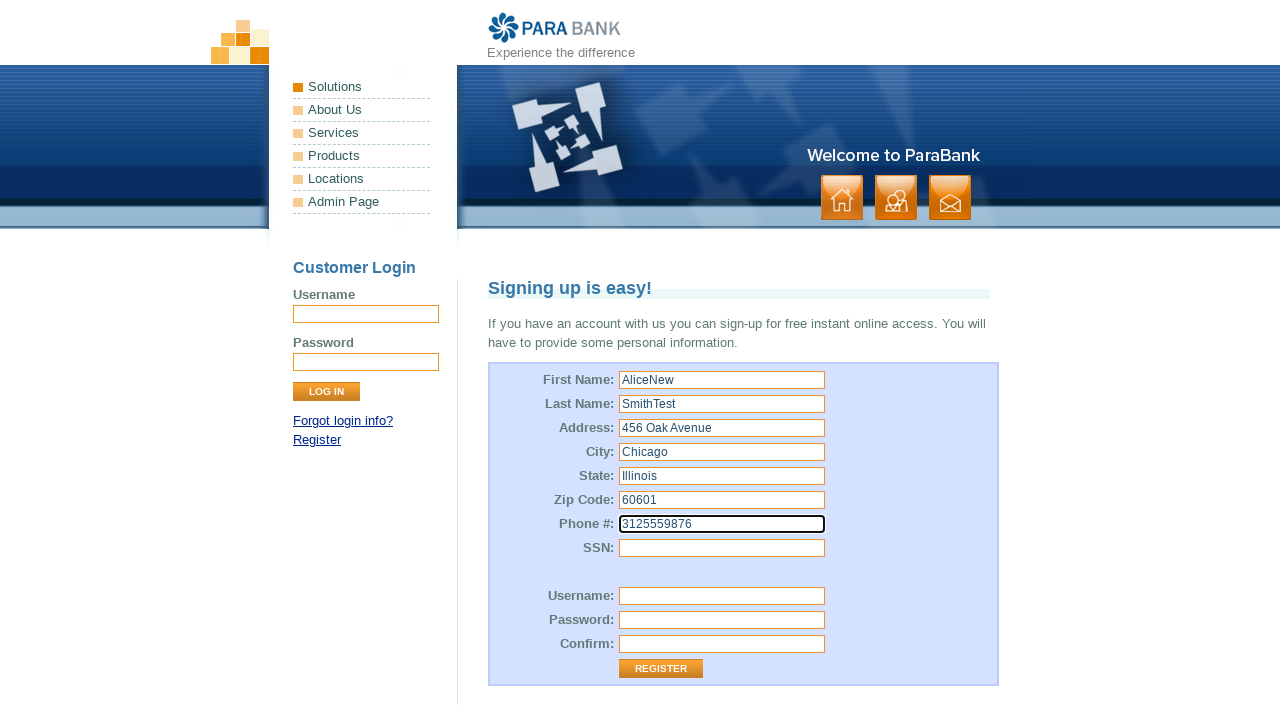

Filled SSN field with '987654321' on #customer\.ssn
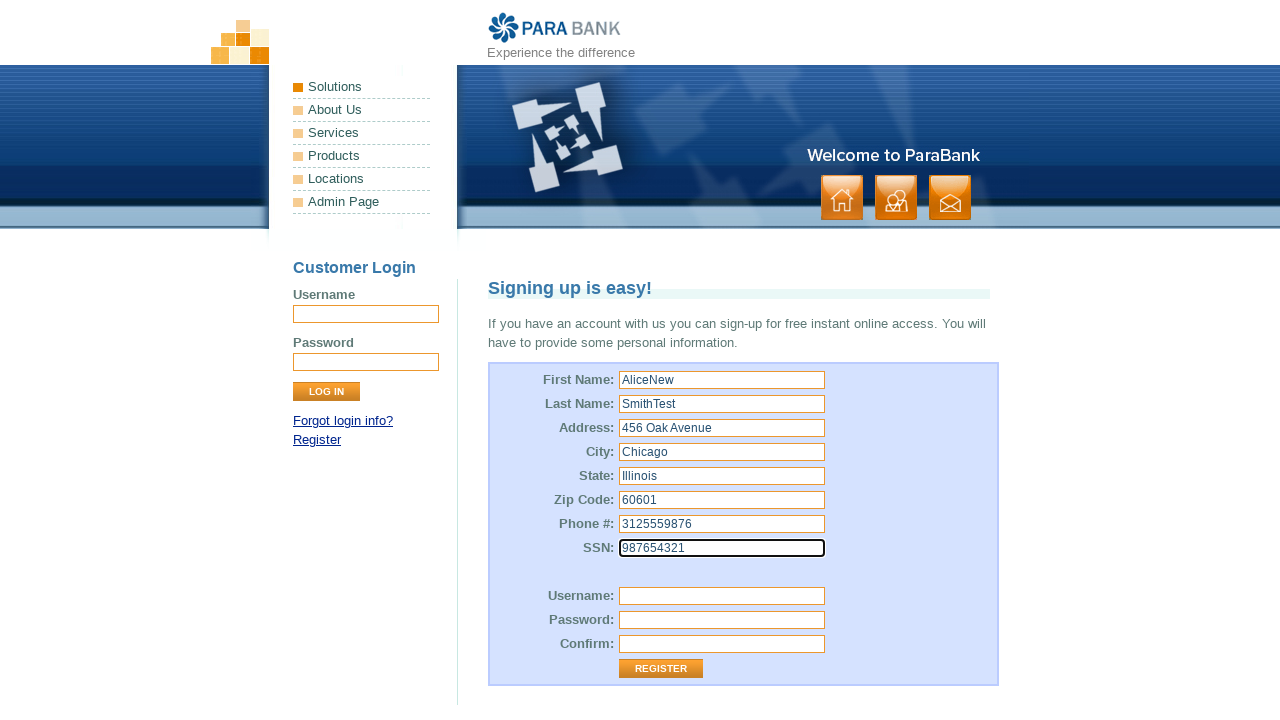

Filled username field with 'alicesmith2024' on #customer\.username
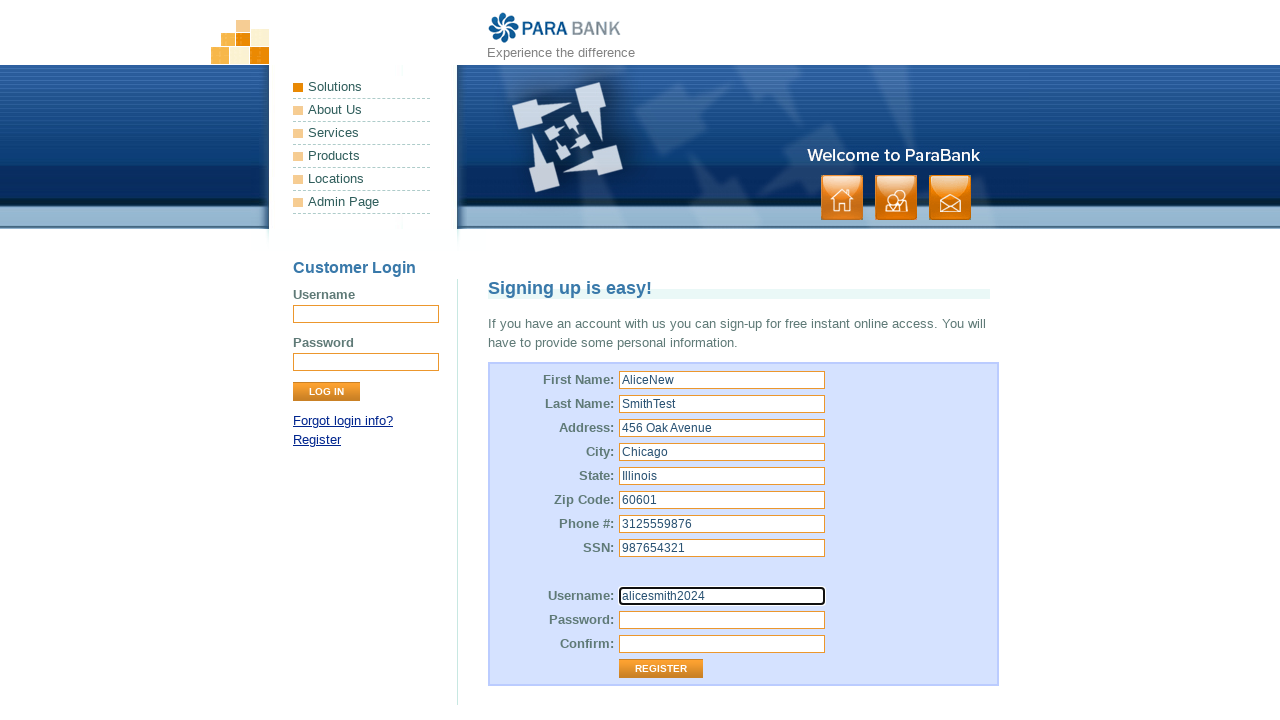

Filled password field with 'MyPass456Secure' on #customer\.password
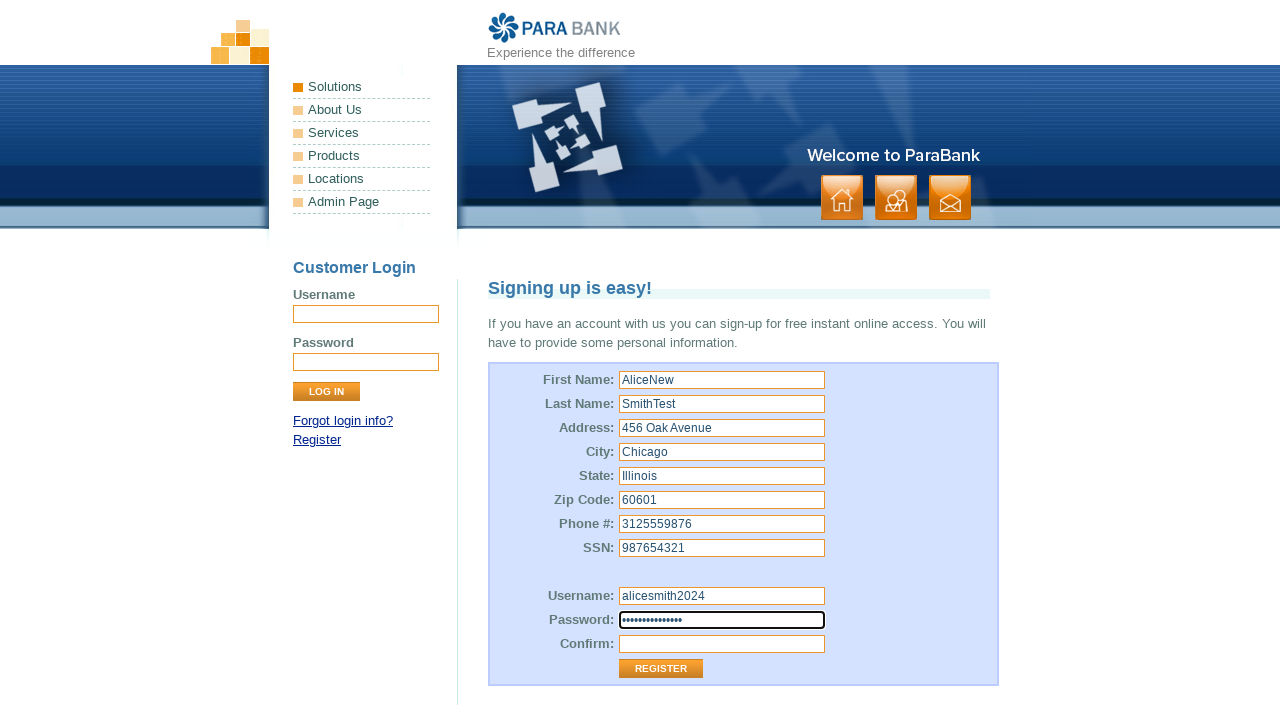

Filled repeated password field with 'MyPass456Secure' on #repeatedPassword
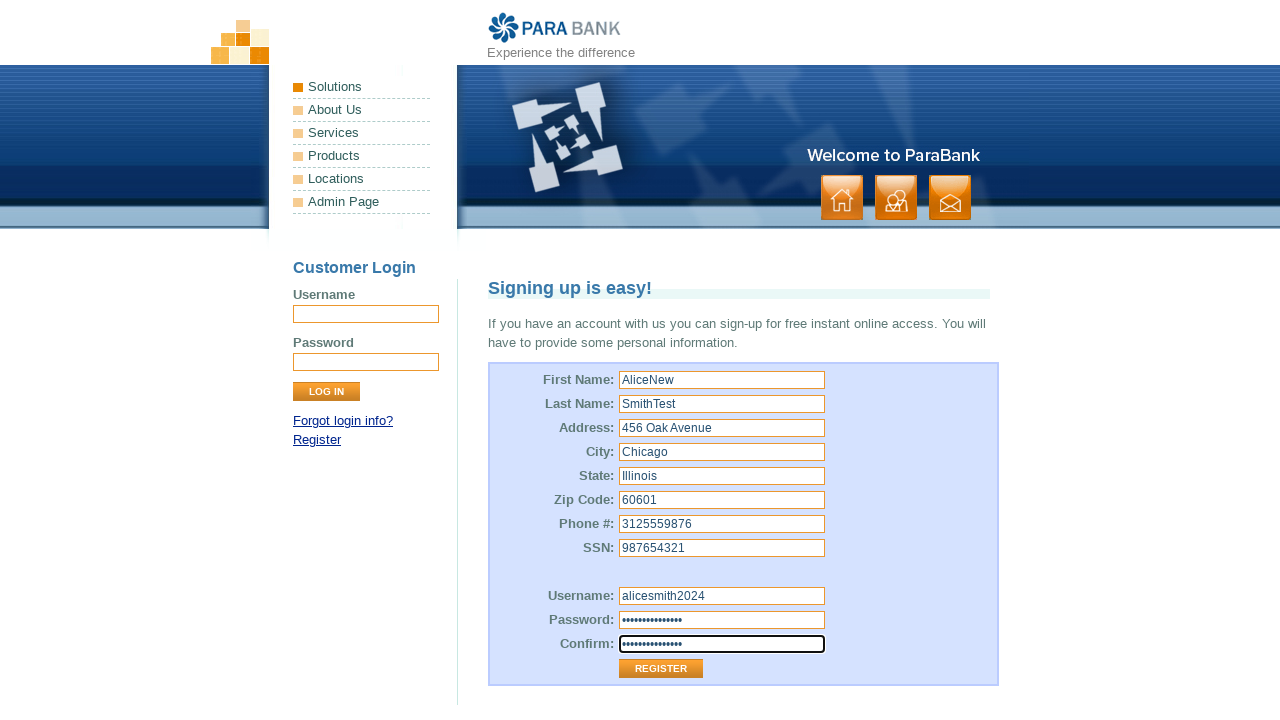

Clicked Register button to submit the registration form at (661, 669) on xpath=//input[@value='Register']
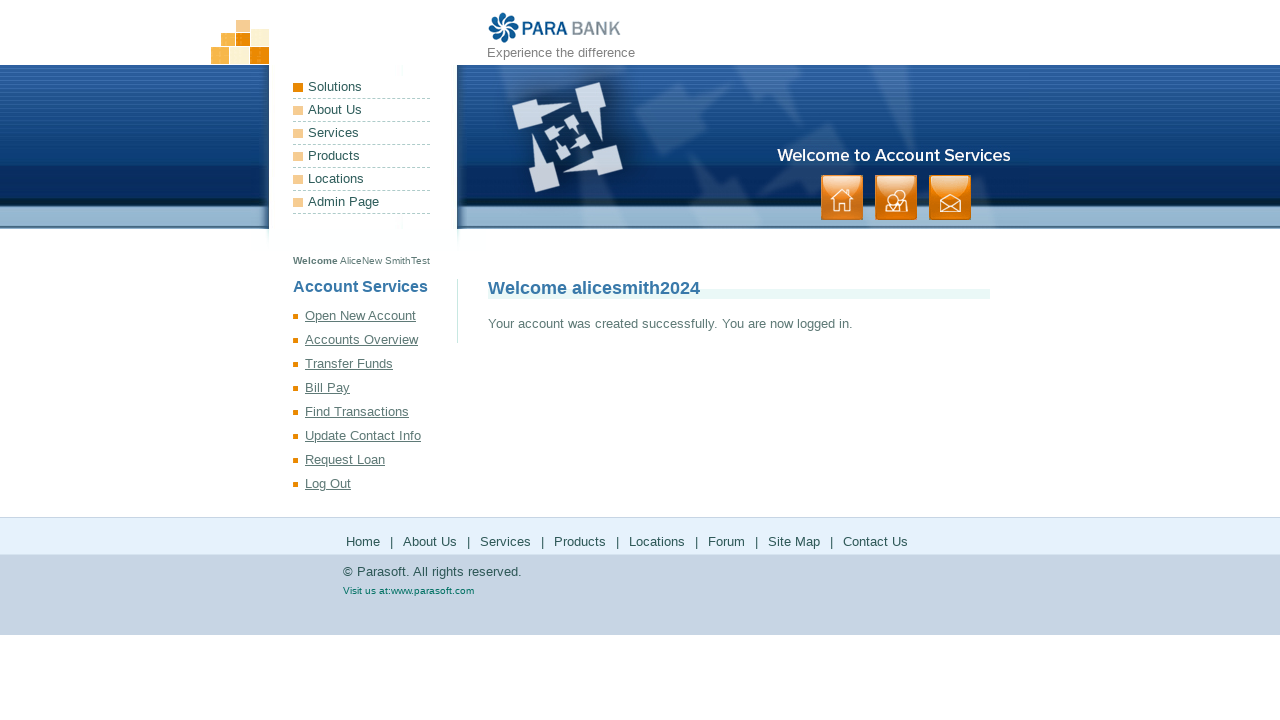

Account creation success message appeared
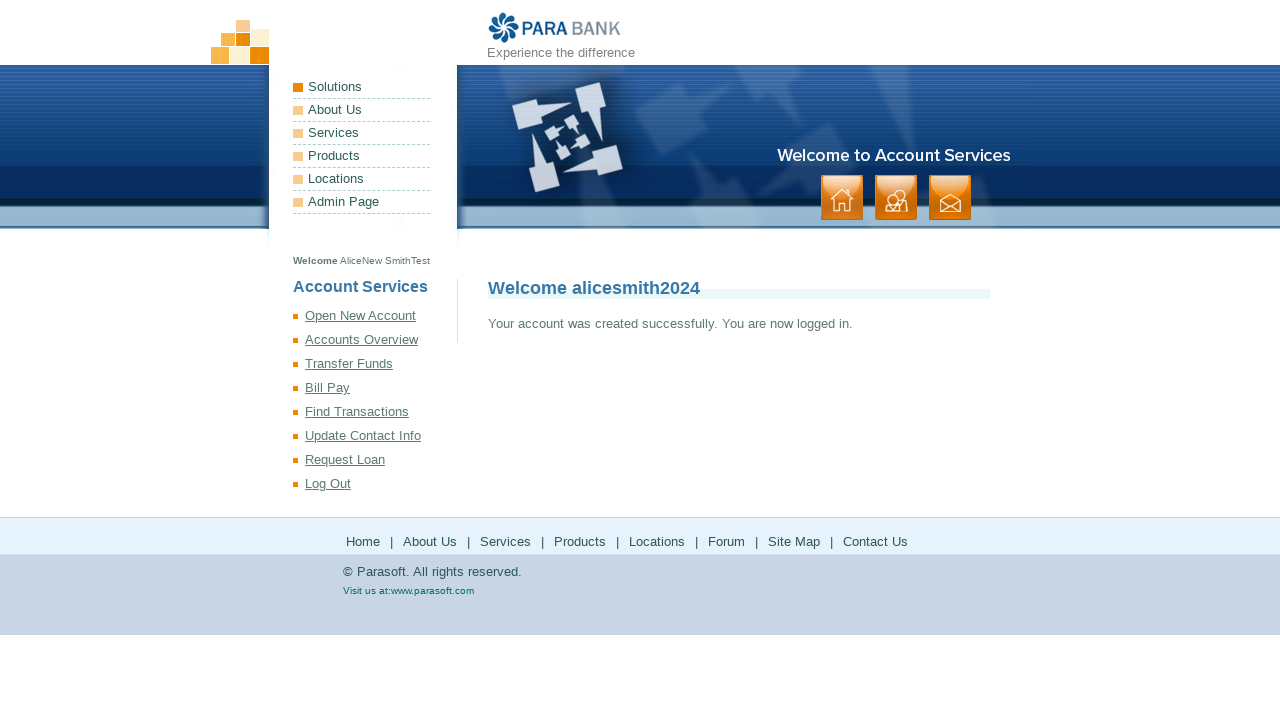

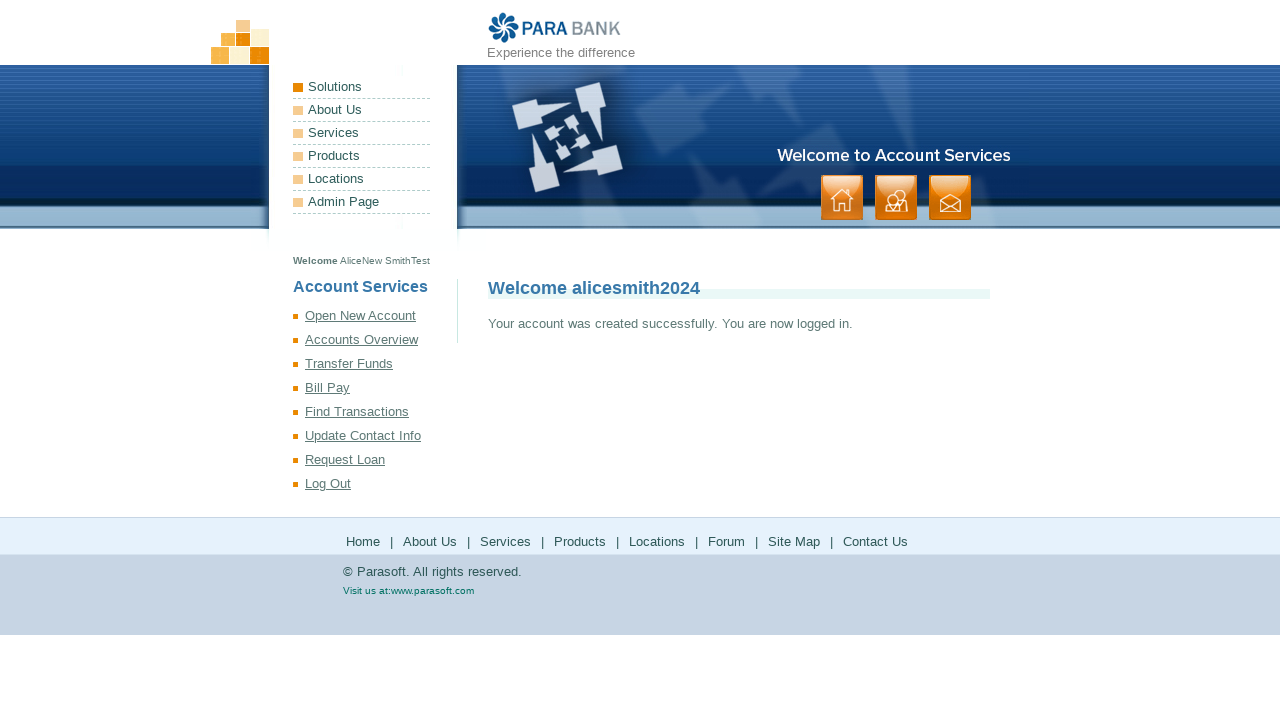